Tests explicit wait functionality by waiting for a button to become clickable, clicking it, and verifying a success message appears

Starting URL: http://suninjuly.github.io/wait2.html

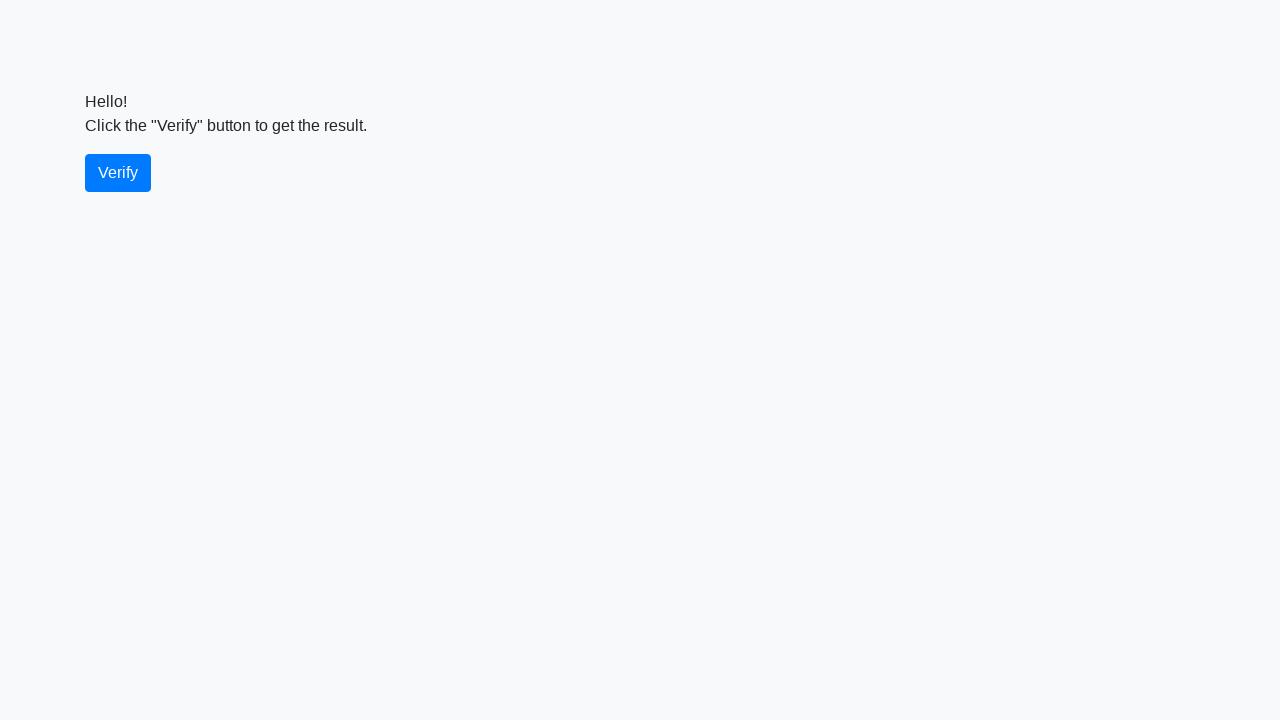

Waited for verify button to become visible
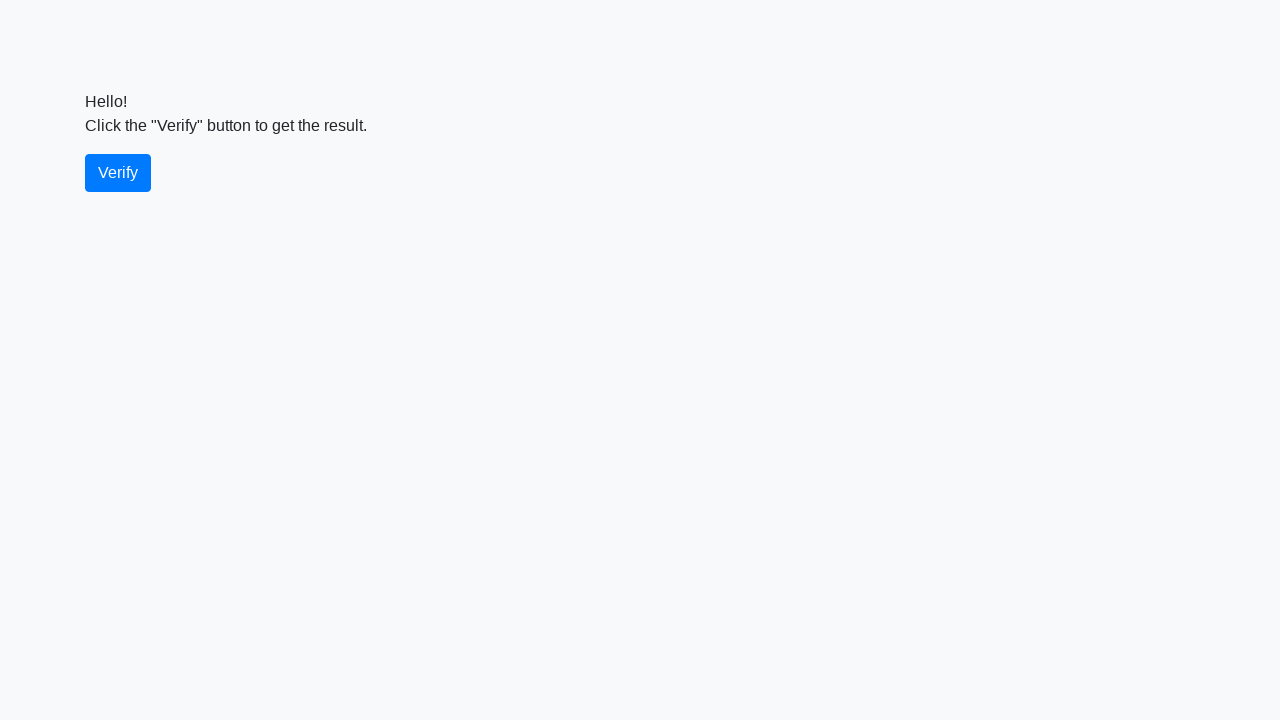

Clicked the verify button at (118, 173) on #verify
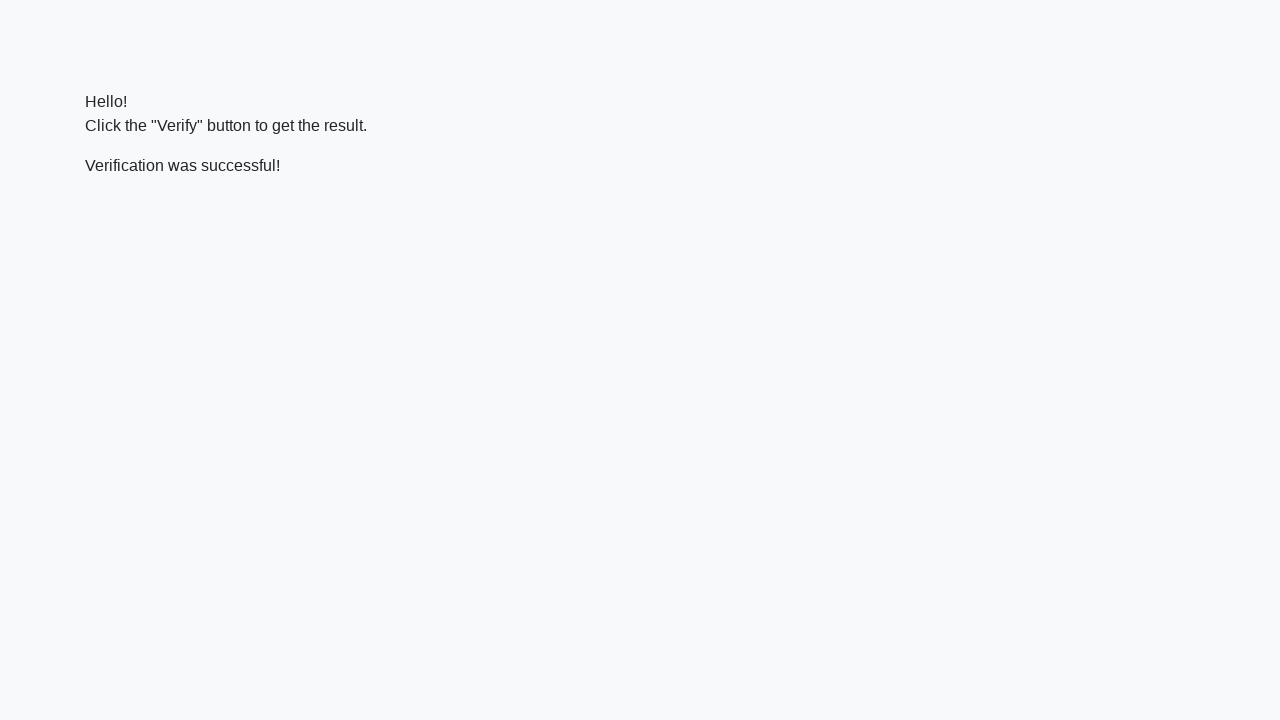

Waited for success message to become visible
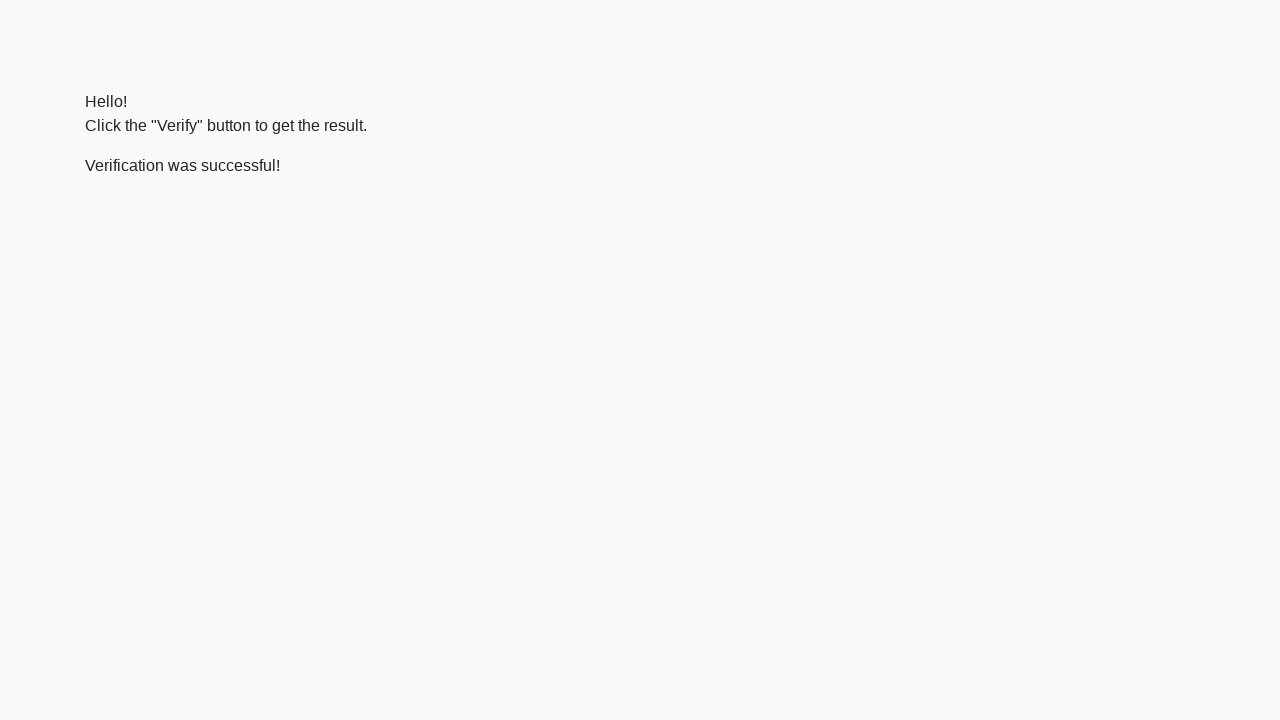

Verified success message contains 'successful'
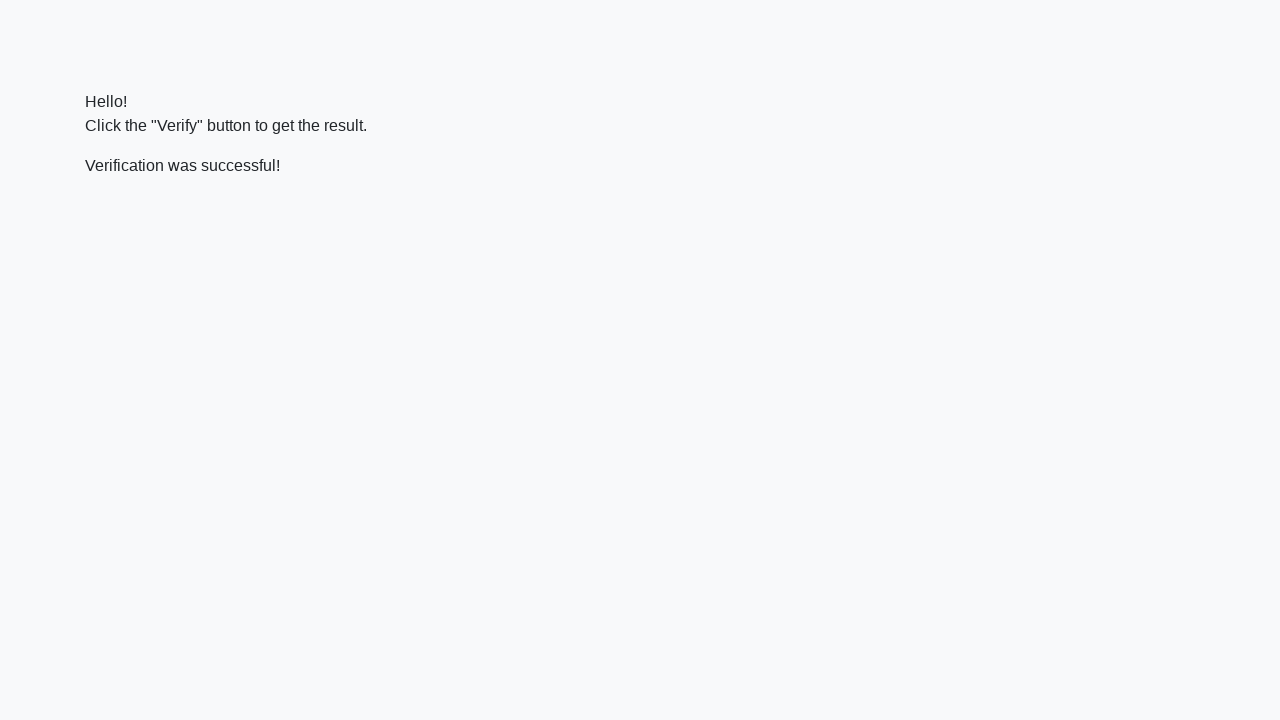

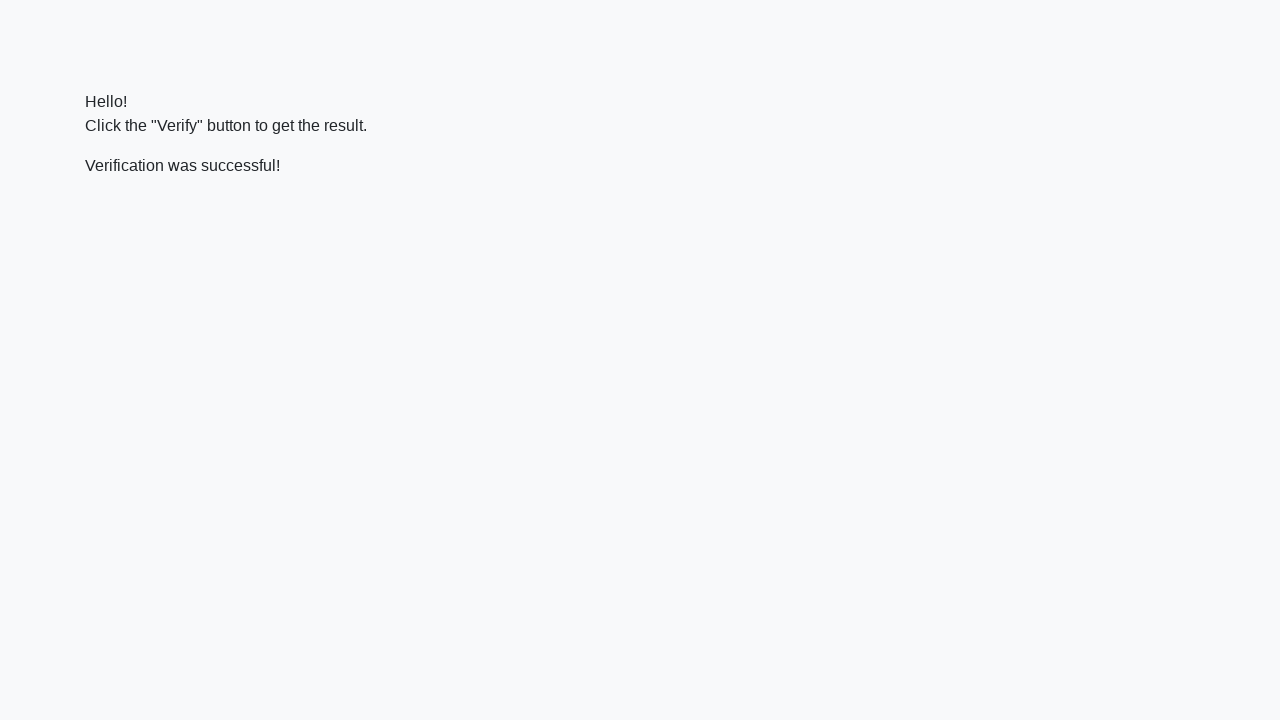